Tests the bank manager's account opening functionality by navigating to the manager section, selecting a customer and currency, and submitting the account creation form

Starting URL: https://www.globalsqa.com/angularJs-protractor/BankingProject/#/login

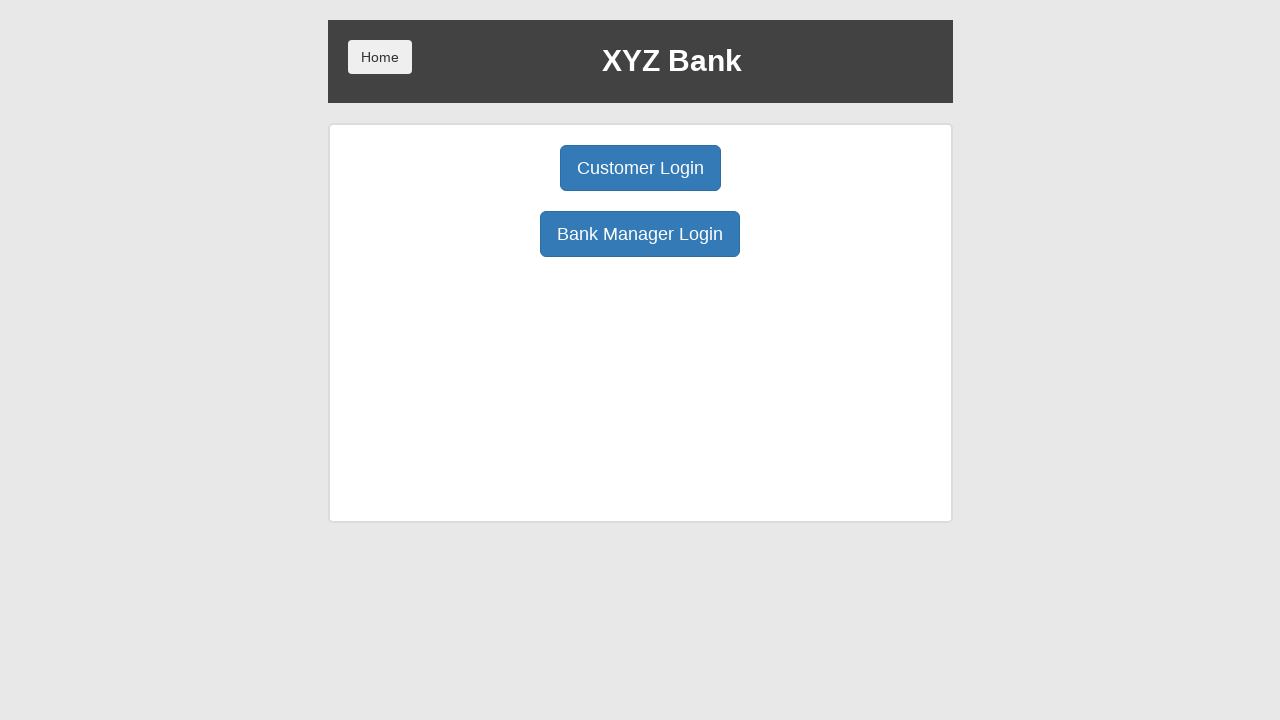

Clicked Bank Manager Login button at (640, 234) on button[ng-click*='manager']
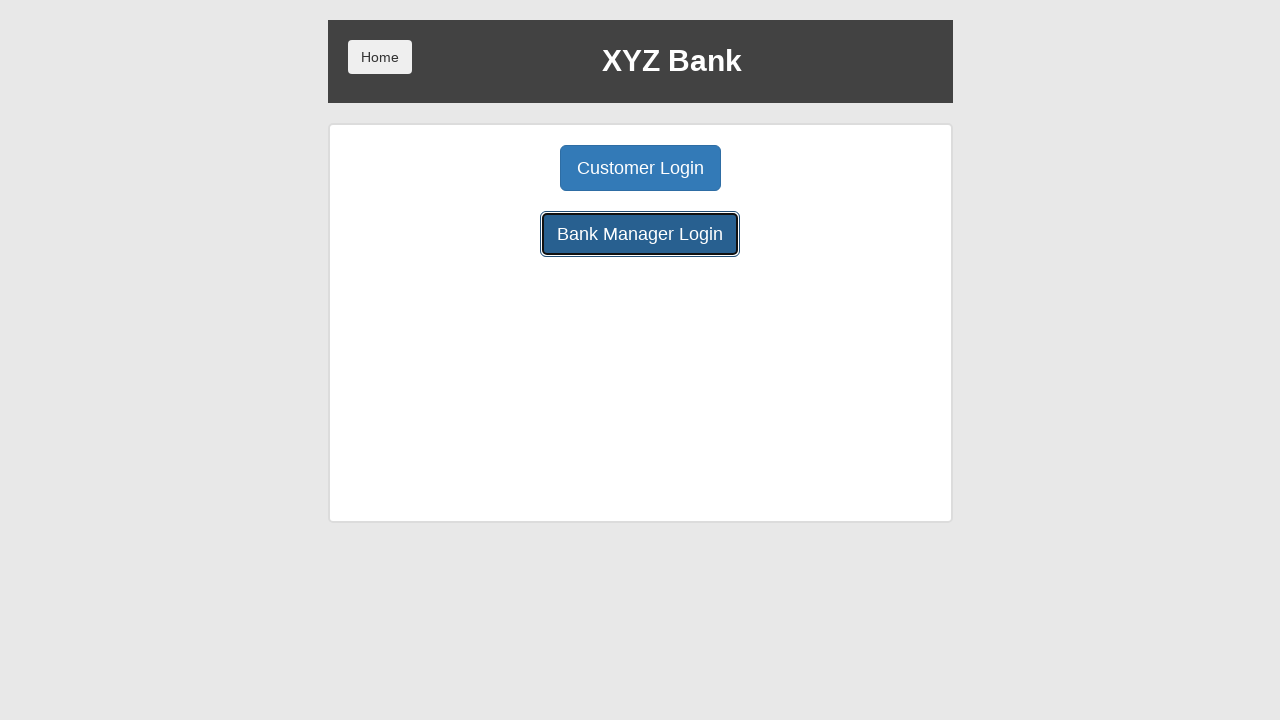

Manager dashboard loaded with Open Account button visible
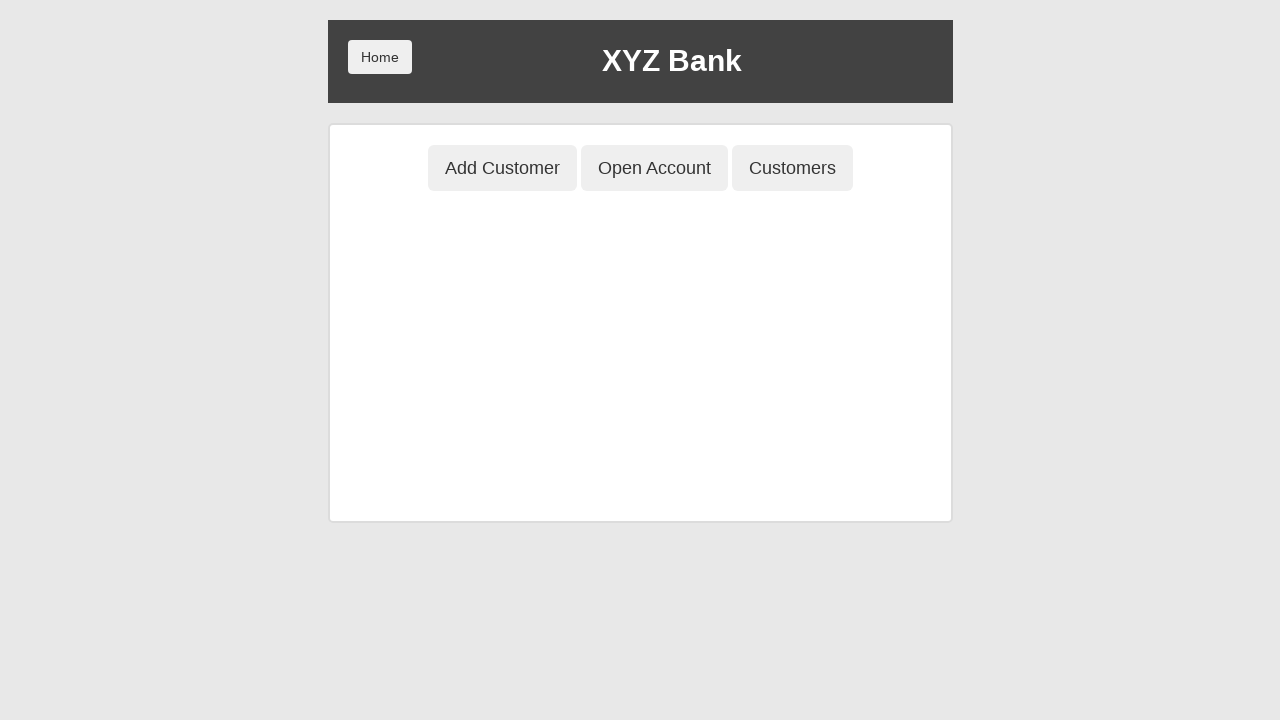

Clicked Open Account button at (654, 168) on button[ng-click*='openAccount']
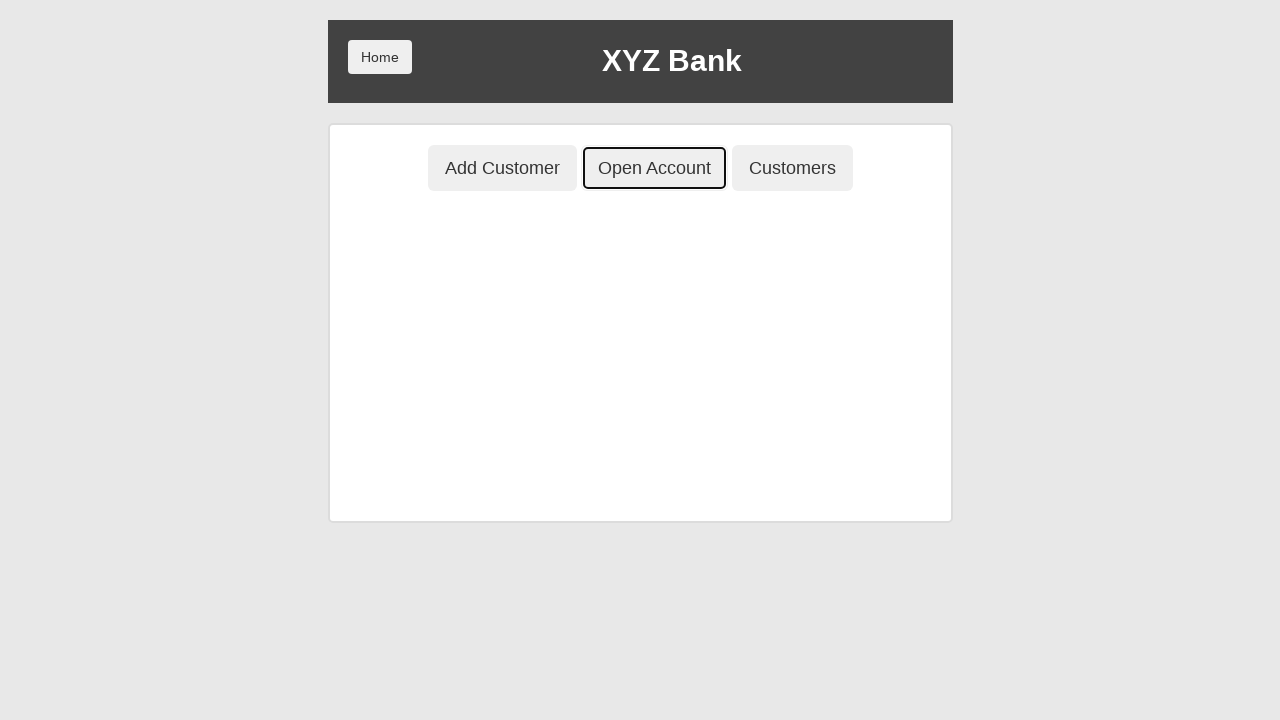

Customer selection dropdown loaded
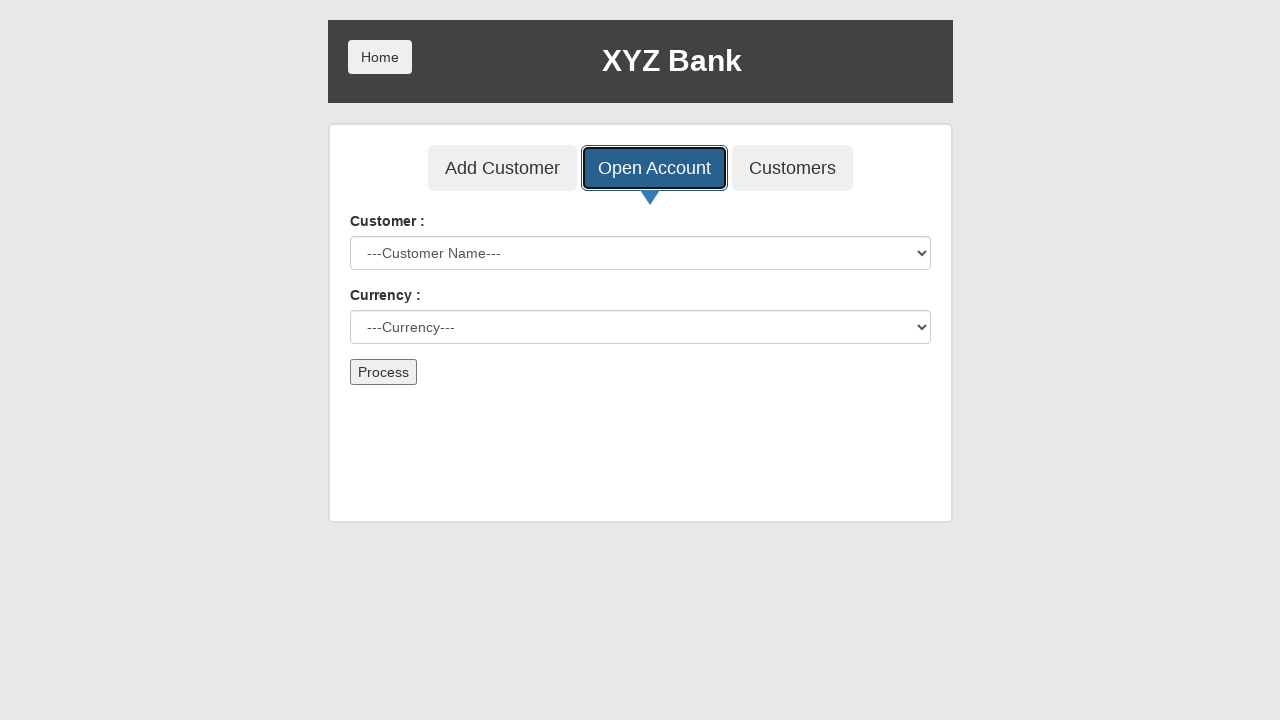

Selected customer 'Harry Potter' from dropdown on #userSelect
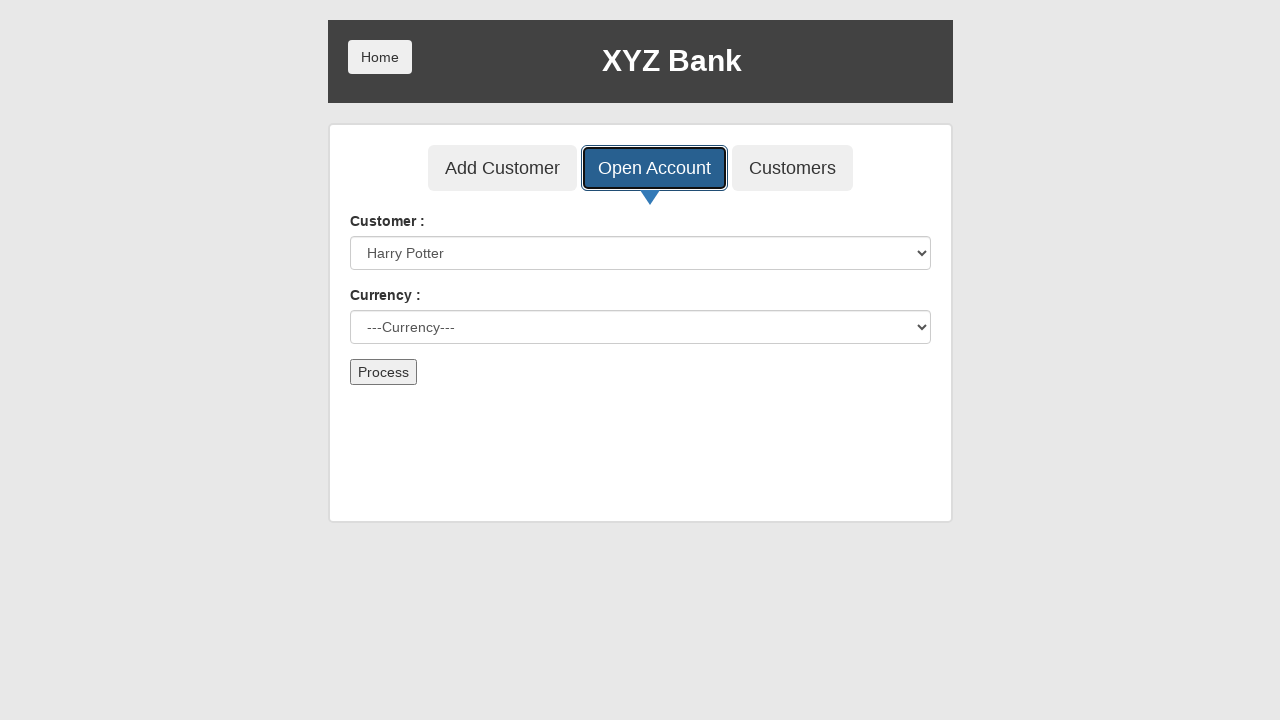

Selected currency 'Dollar' from dropdown on #currency
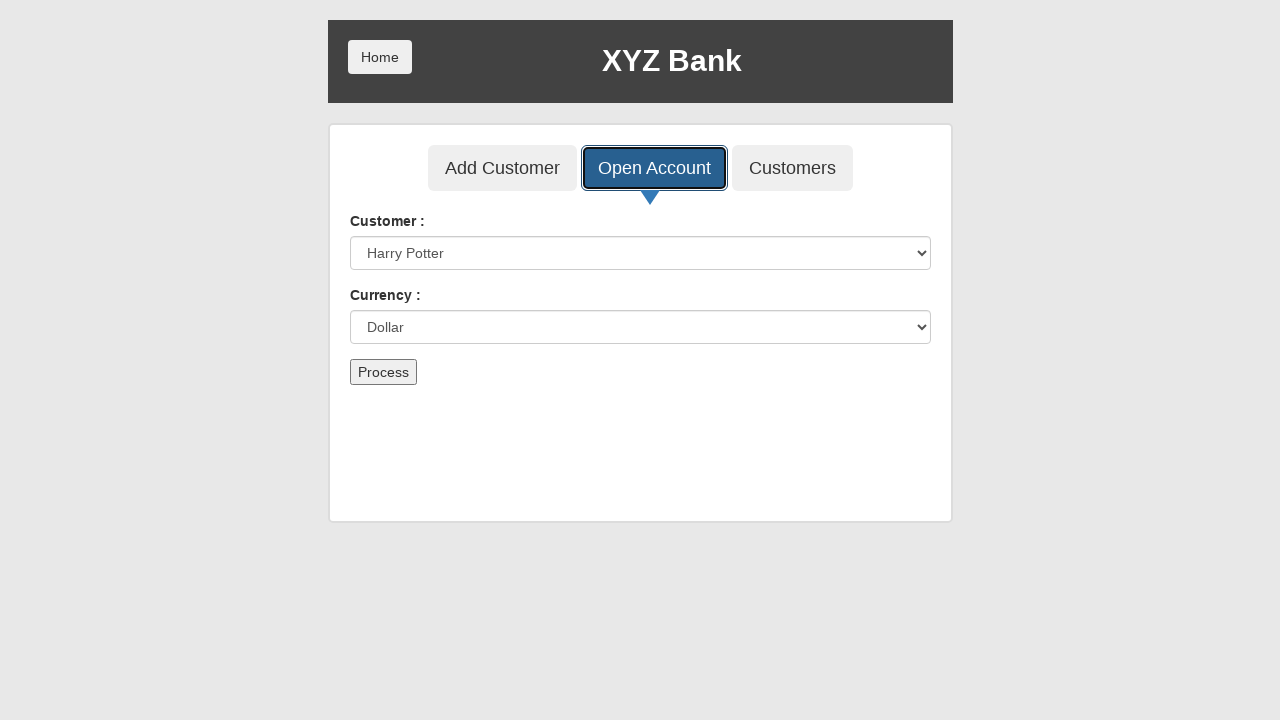

Clicked submit button to create account at (383, 372) on button[type='submit']
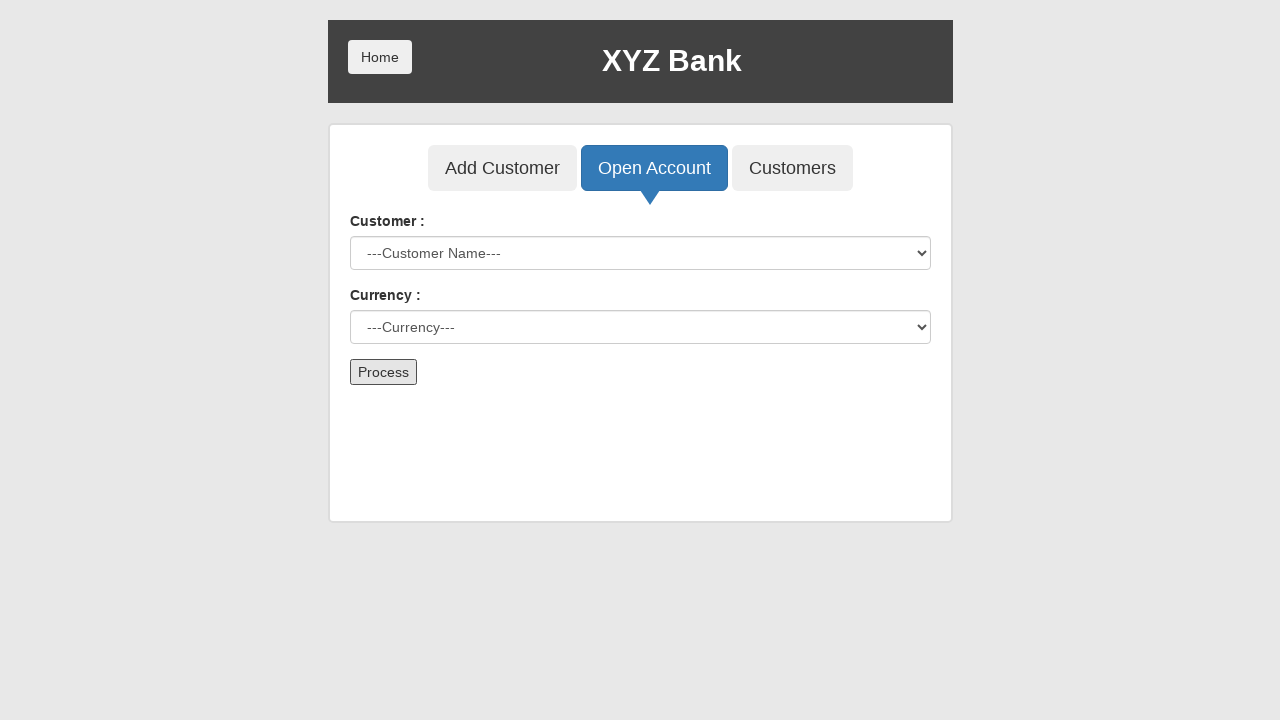

Accepted alert confirmation dialog
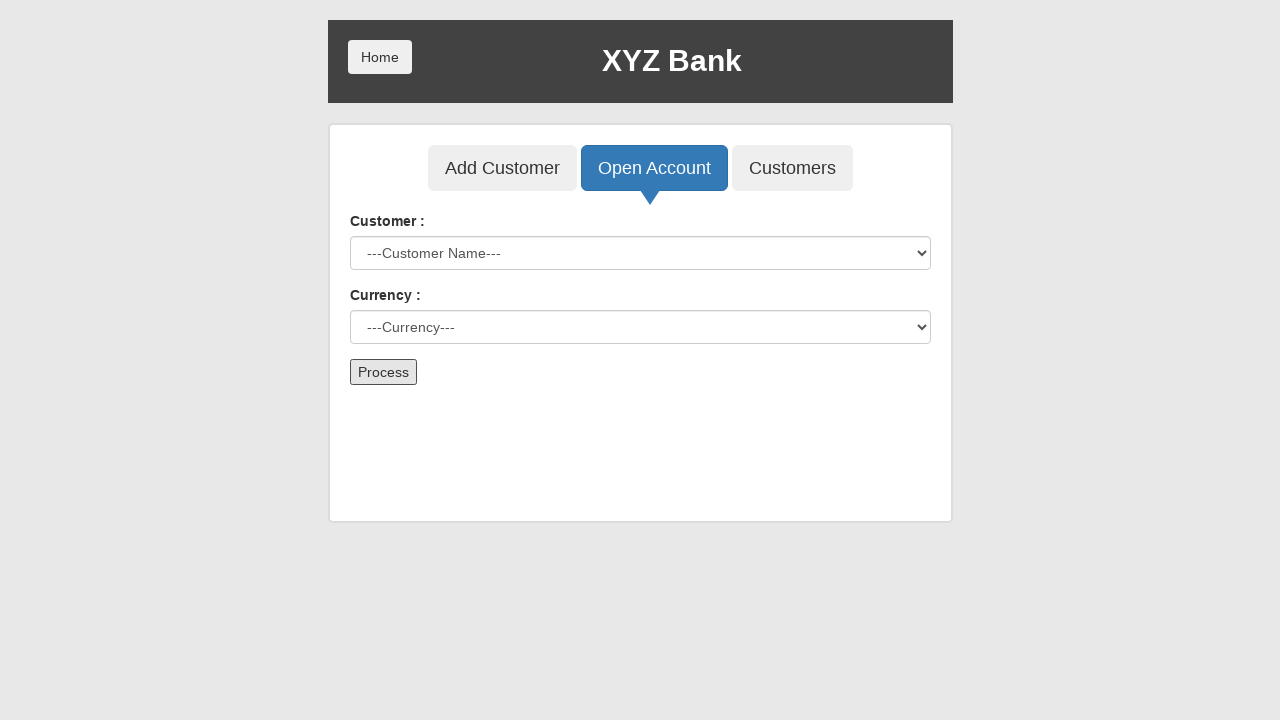

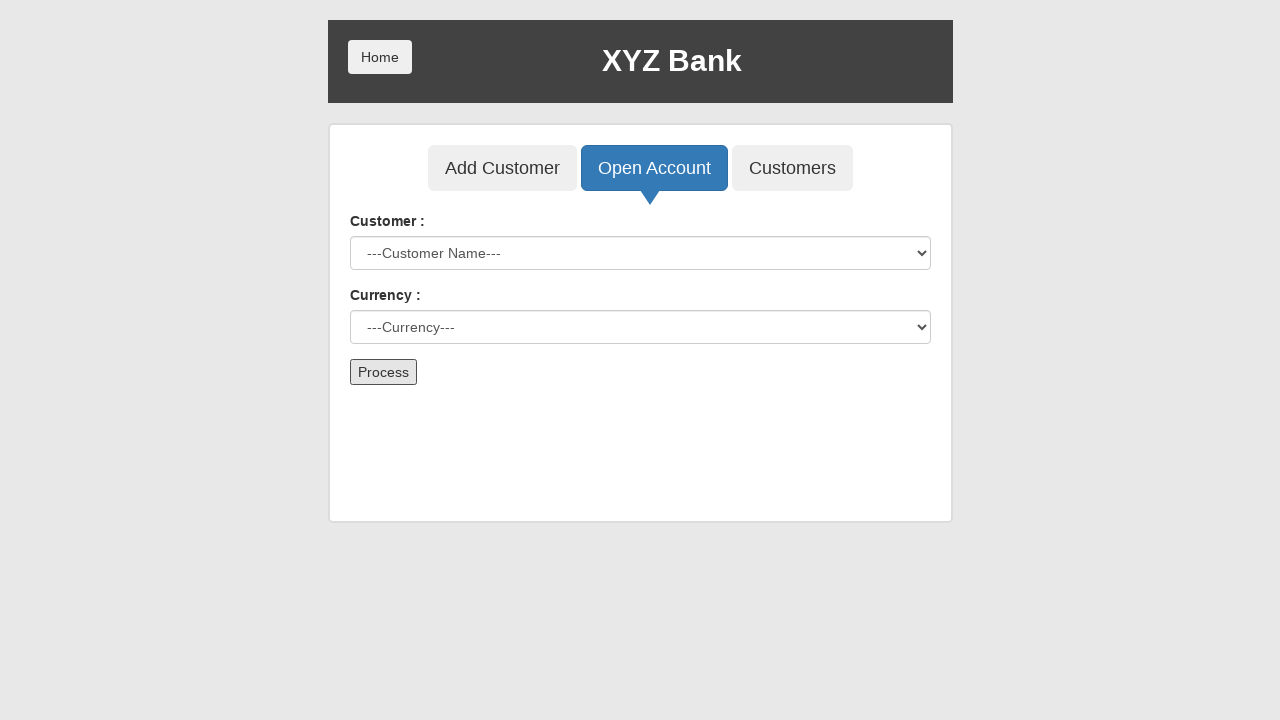